Tests adding todo items by filling the input field and pressing Enter, then verifying items appear in the list

Starting URL: https://demo.playwright.dev/todomvc

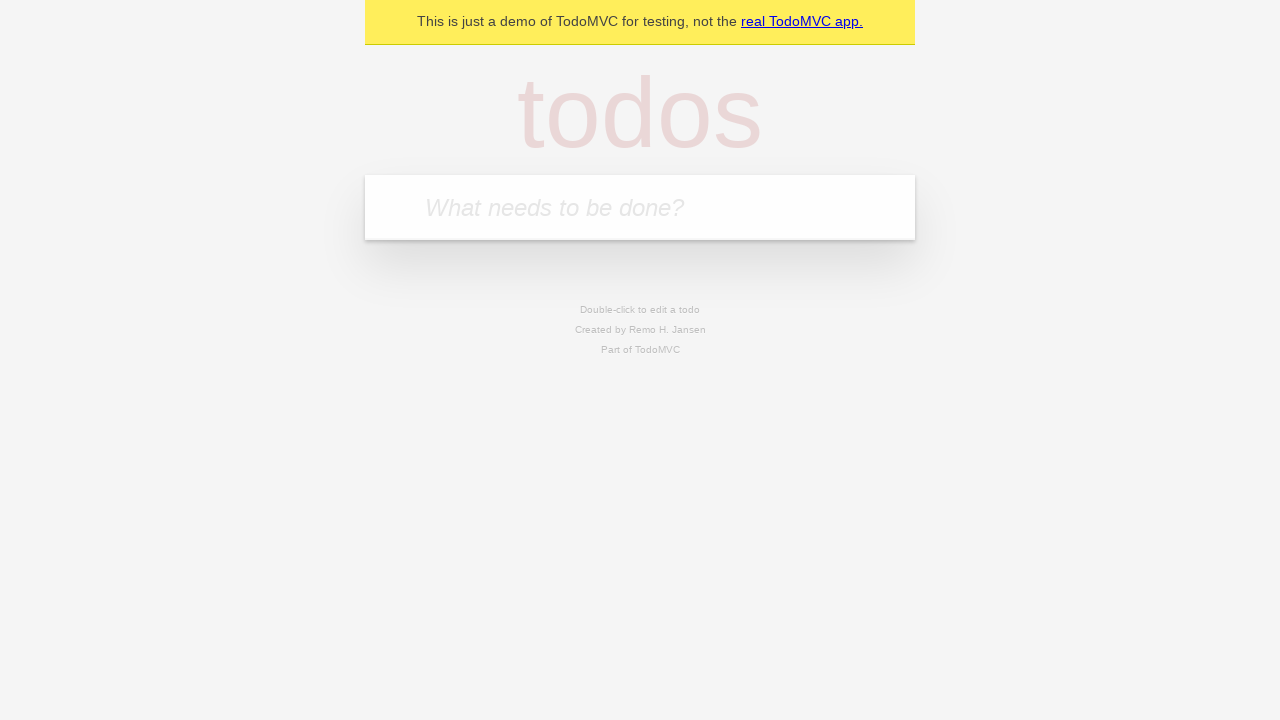

Filled todo input field with 'buy some cheese' on internal:attr=[placeholder="What needs to be done?"i]
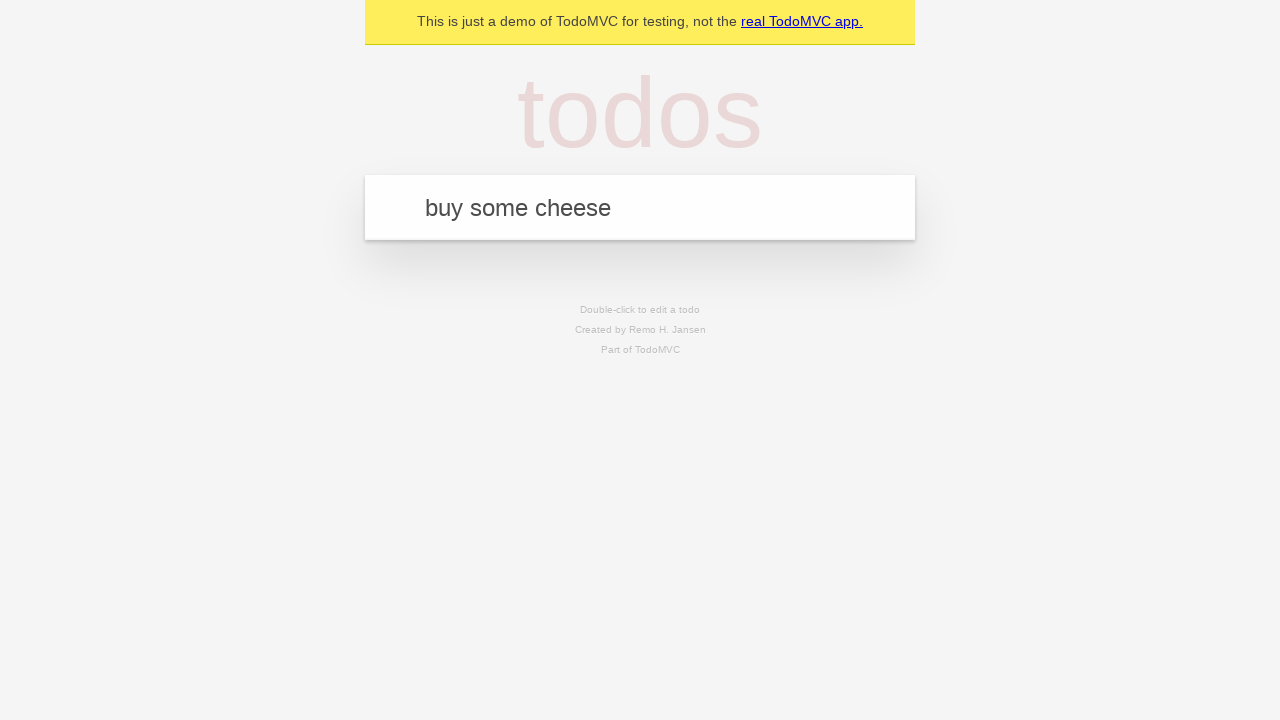

Pressed Enter to add first todo item on internal:attr=[placeholder="What needs to be done?"i]
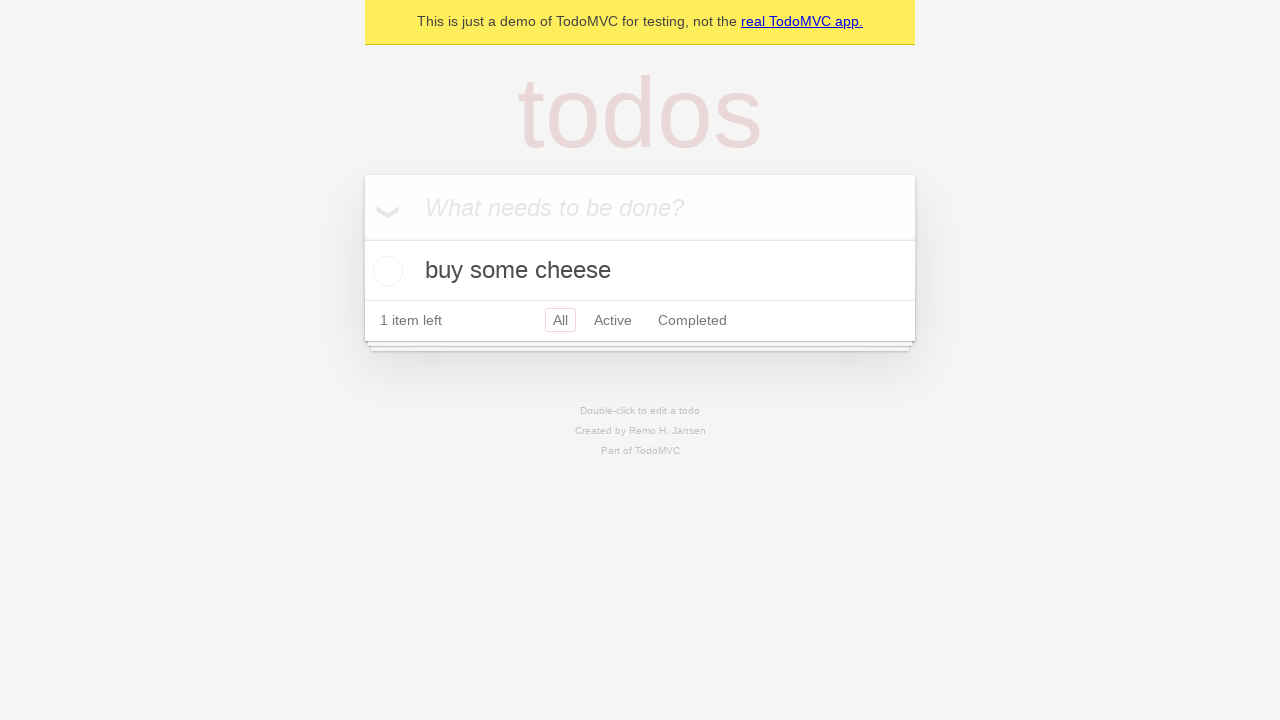

Verified first todo item is visible
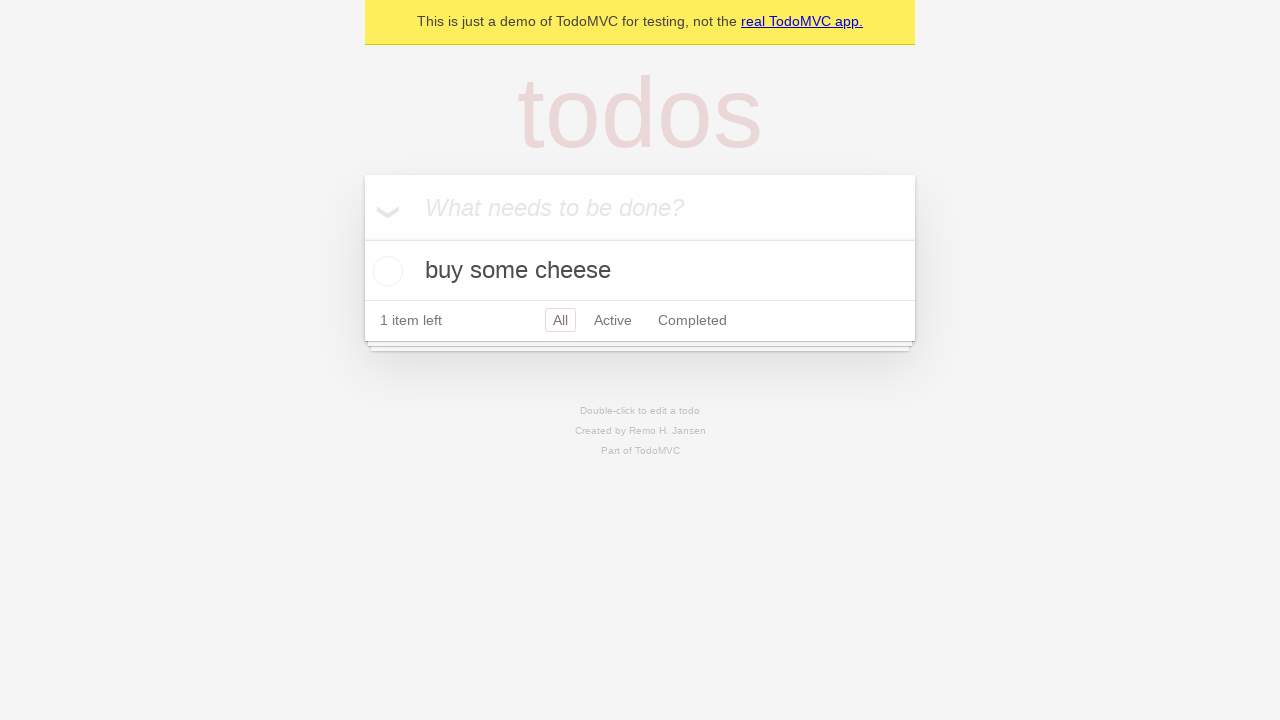

Filled todo input field with 'feed the cat' on internal:attr=[placeholder="What needs to be done?"i]
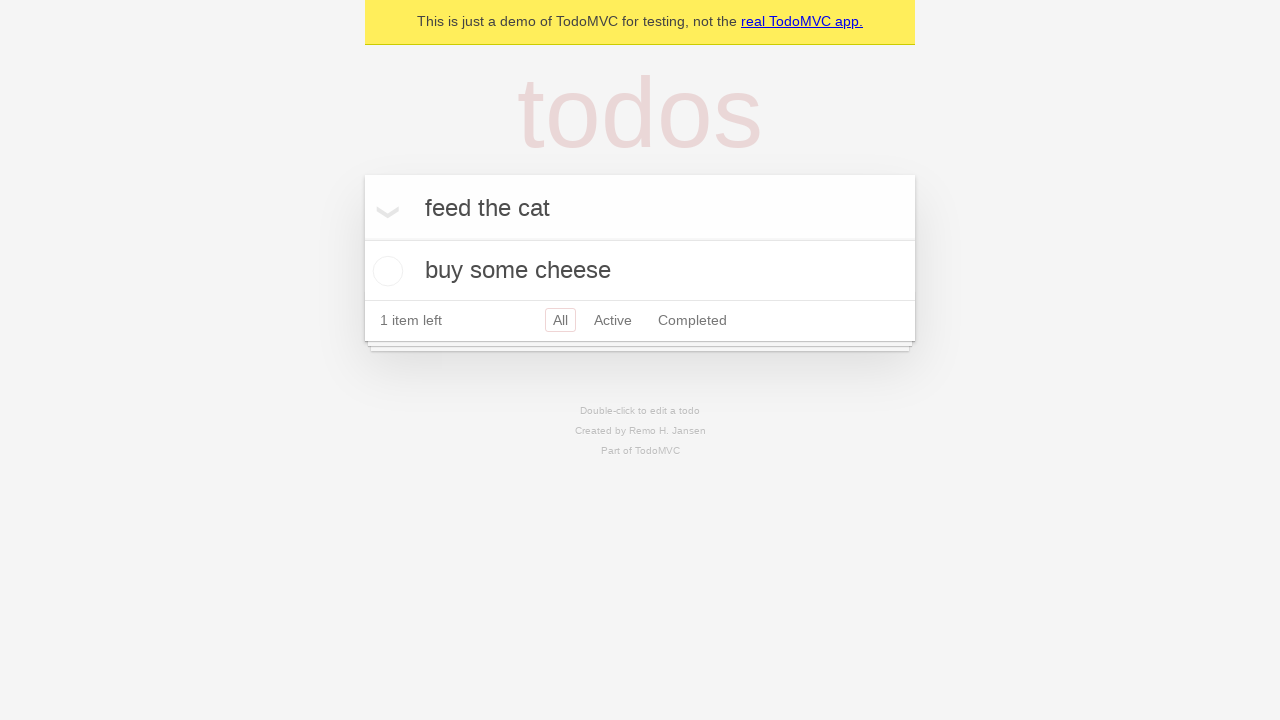

Pressed Enter to add second todo item on internal:attr=[placeholder="What needs to be done?"i]
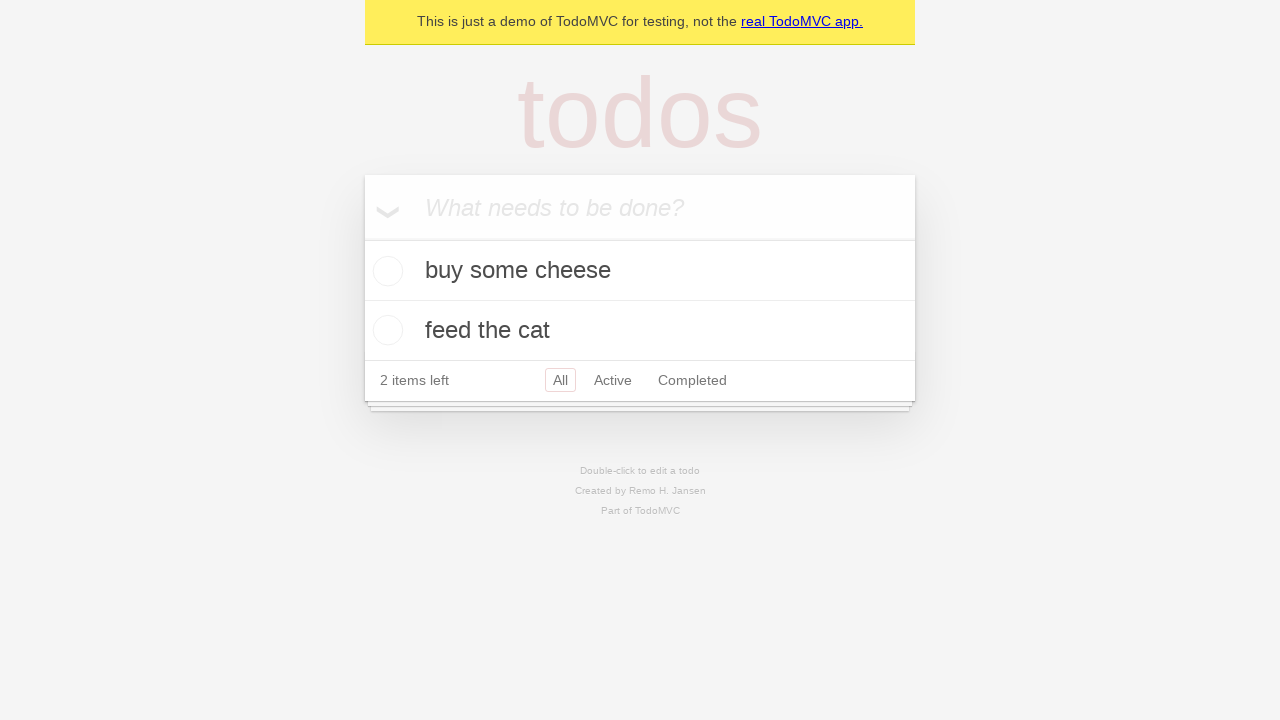

Verified both todo items are visible in the list
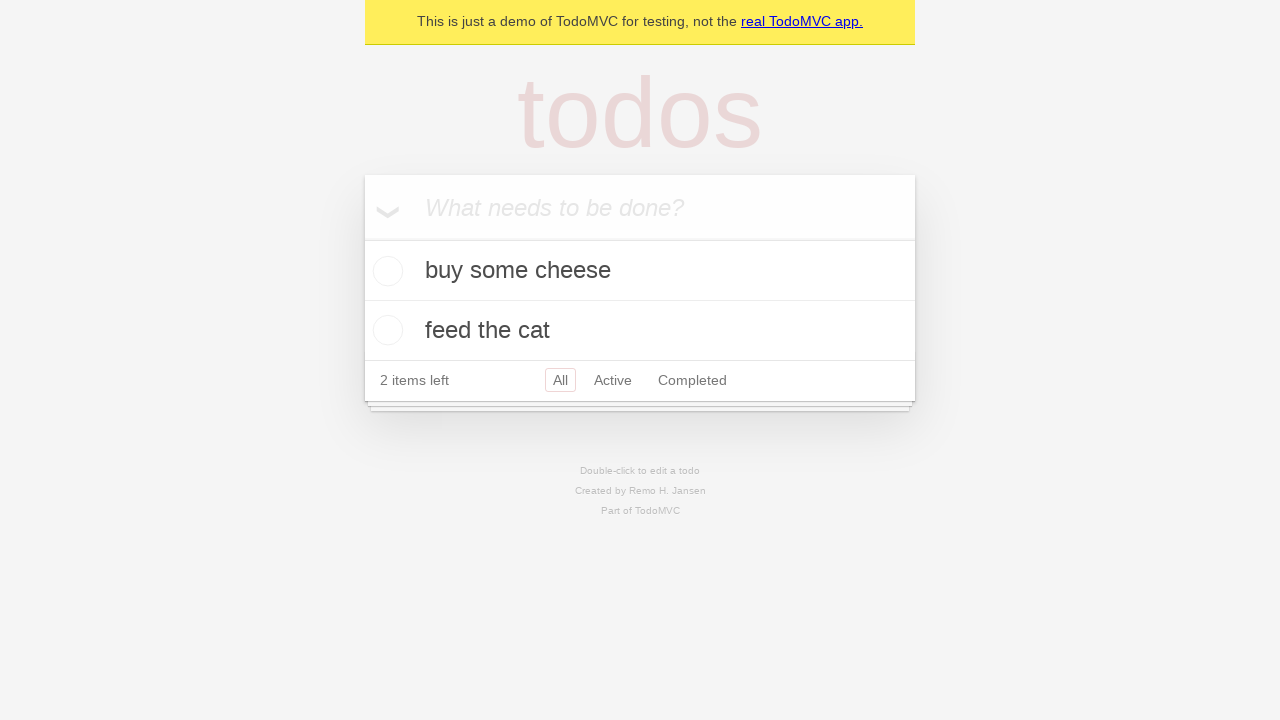

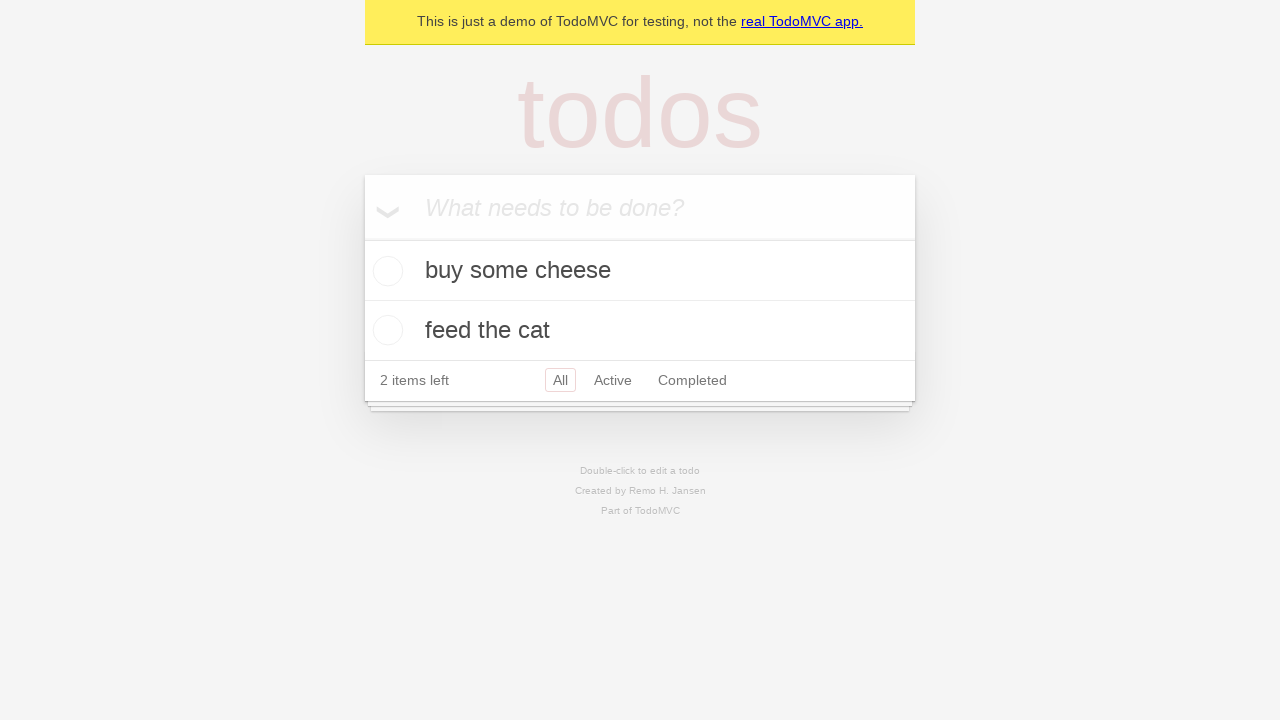